Tests the time picker functionality by clicking on the time input field and selecting "Now" to set the current time.

Starting URL: https://test-with-me-app.vercel.app/learning/web-elements/elements/date-time

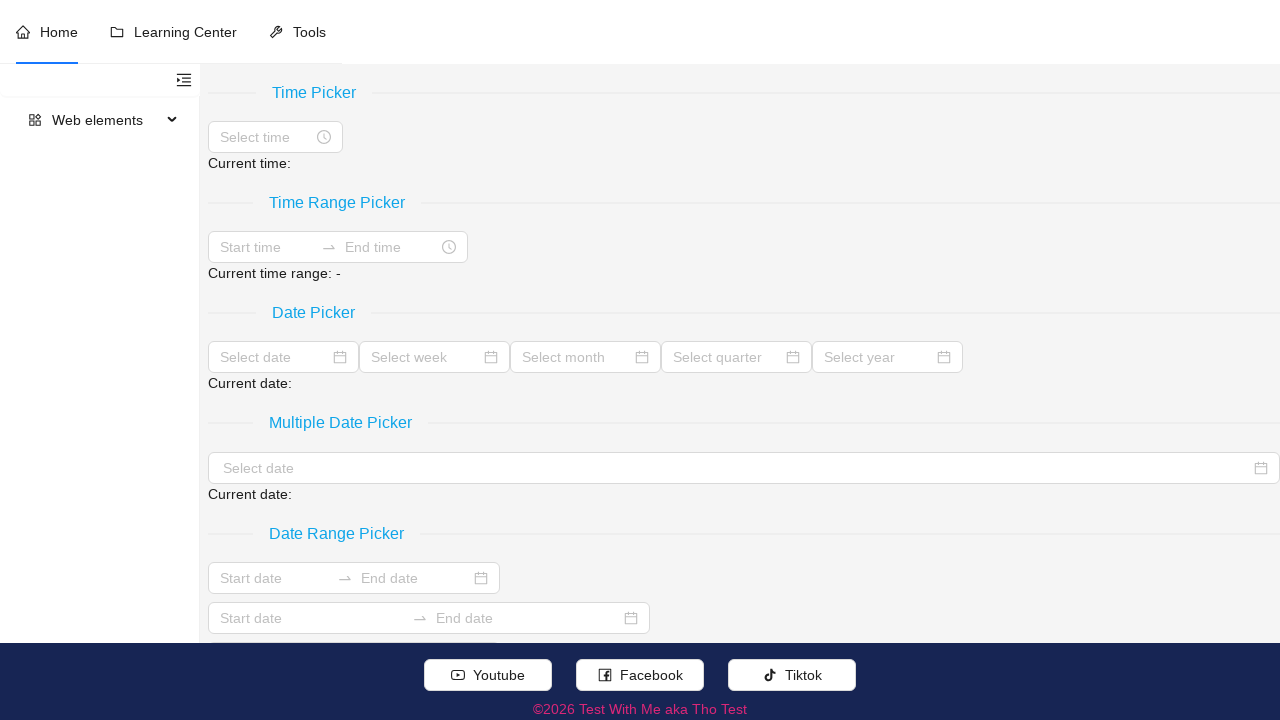

Clicked on the time picker input field at (266, 137) on xpath=//input[@placeholder='Select time']
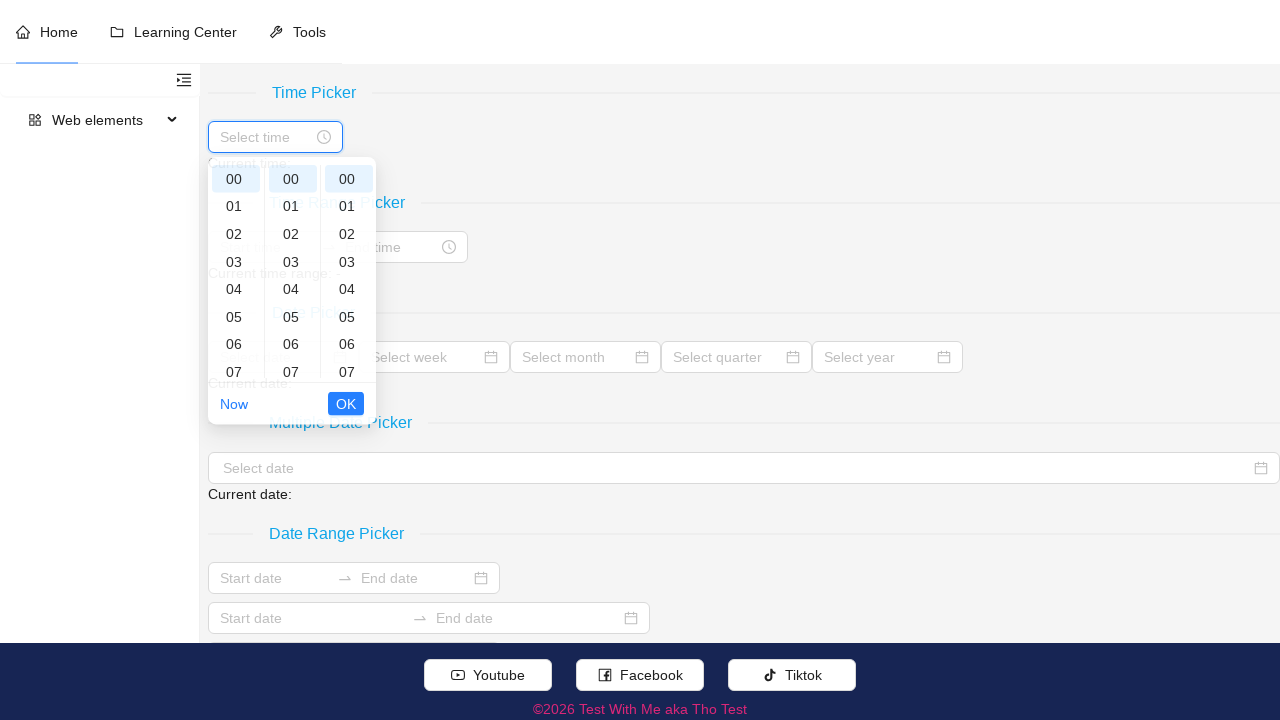

Clicked the 'Now' button to select current time at (234, 407) on xpath=//a[text()[normalize-space()='Now']]
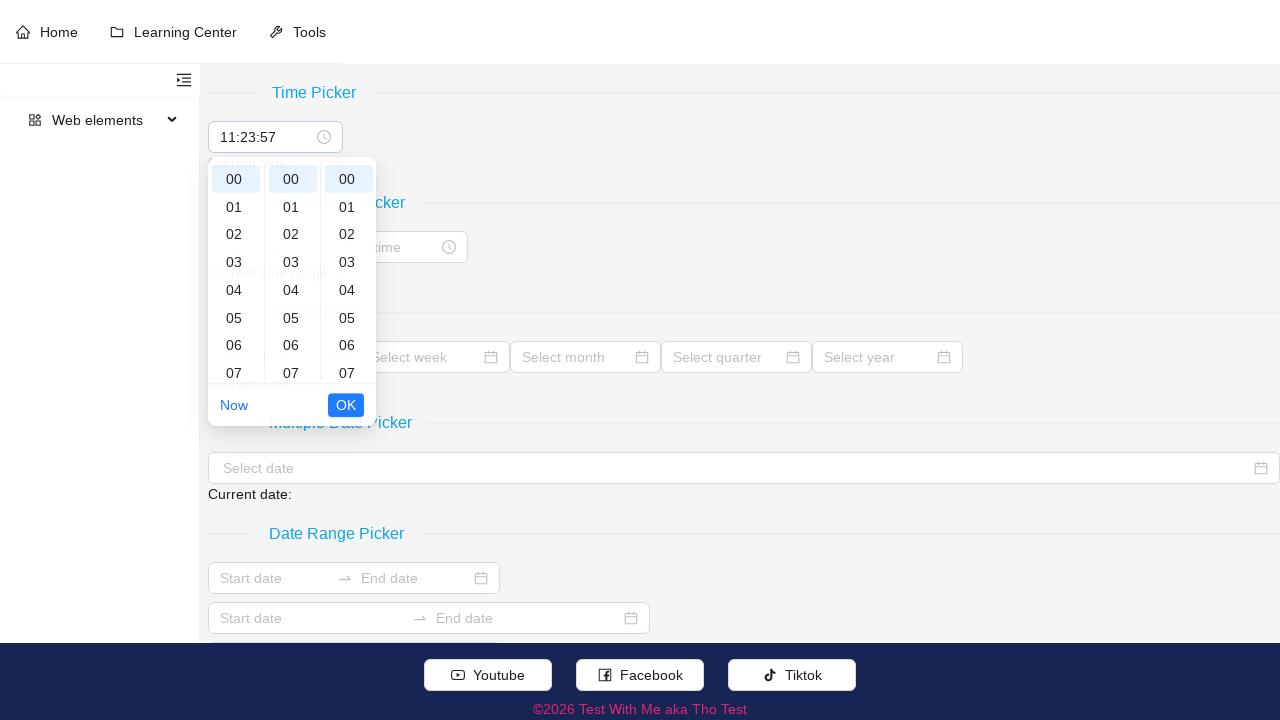

Verified that current time was selected in the time picker
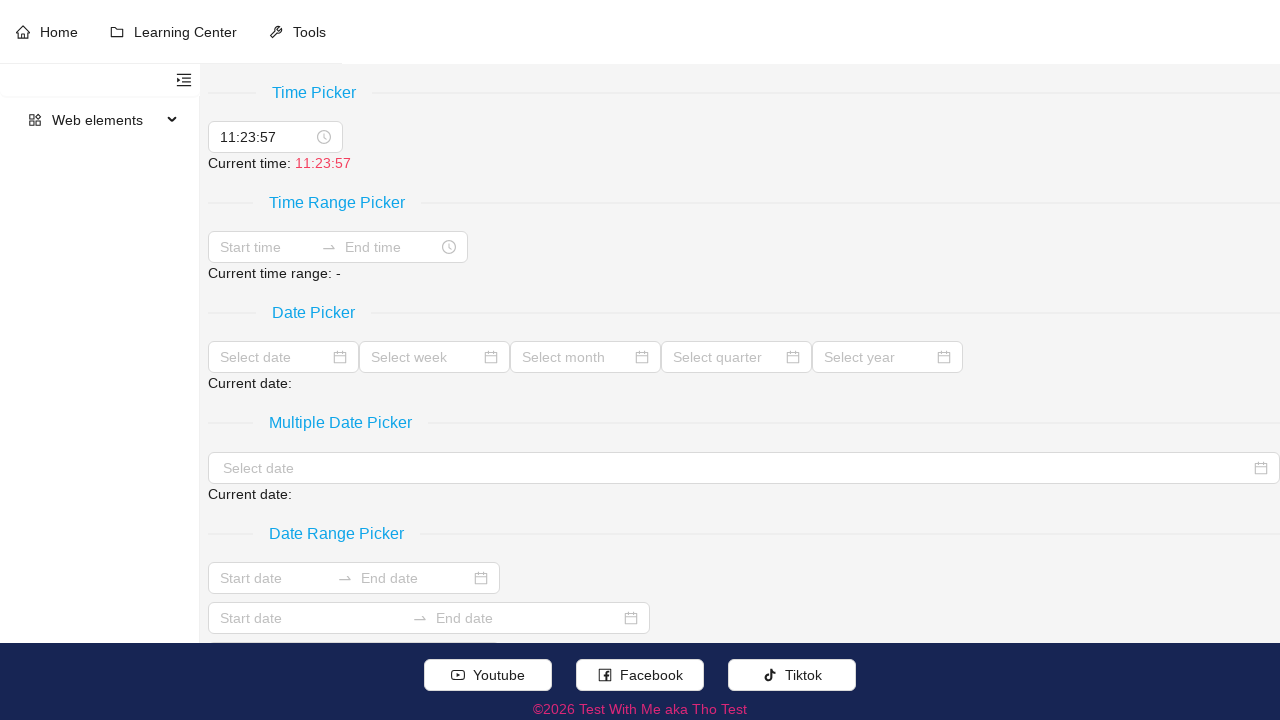

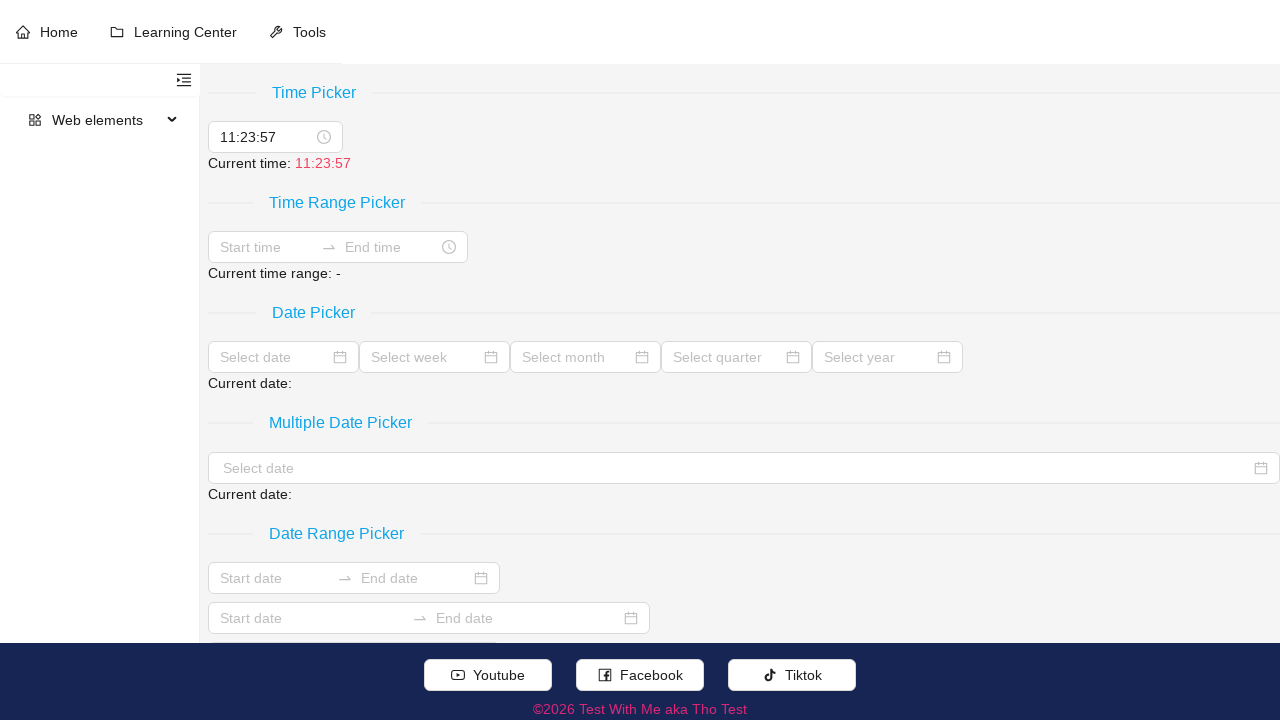